Tests autocomplete suggestions by typing partial text, waiting for suggestions, and selecting items from the dropdown

Starting URL: https://rahulshettyacademy.com/AutomationPractice/

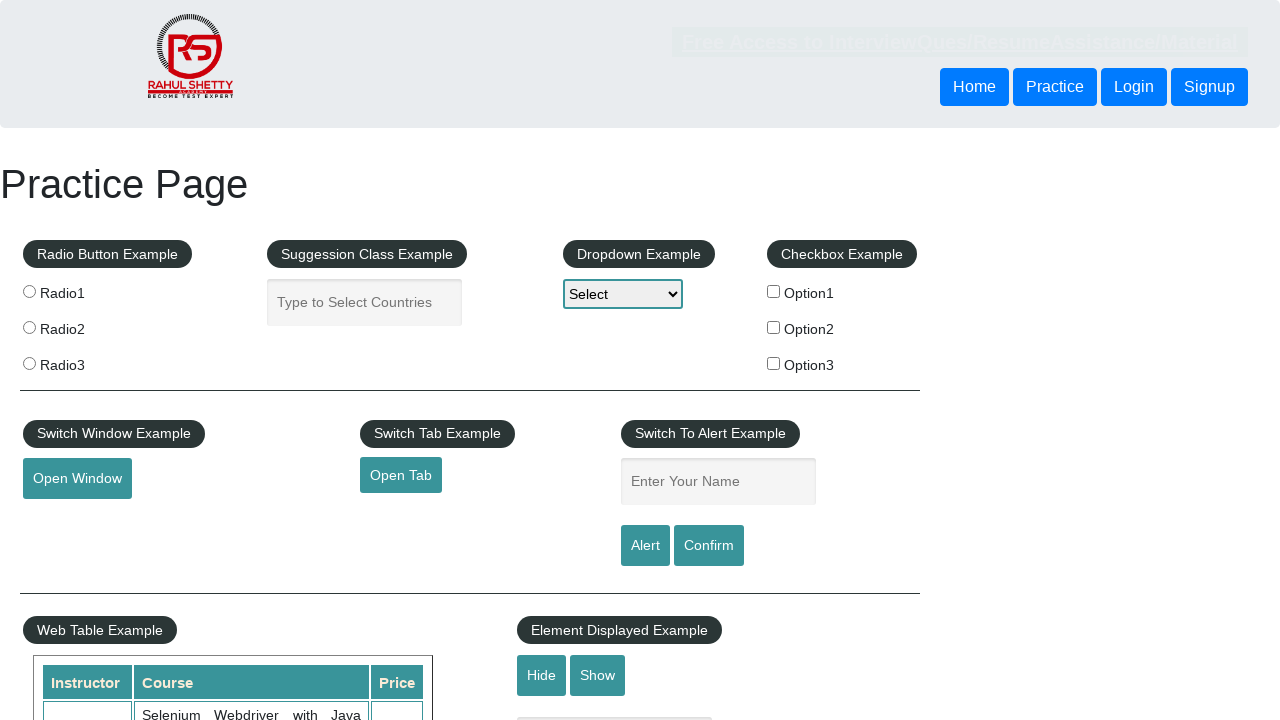

Filled autocomplete field with 'Ma' on #autocomplete
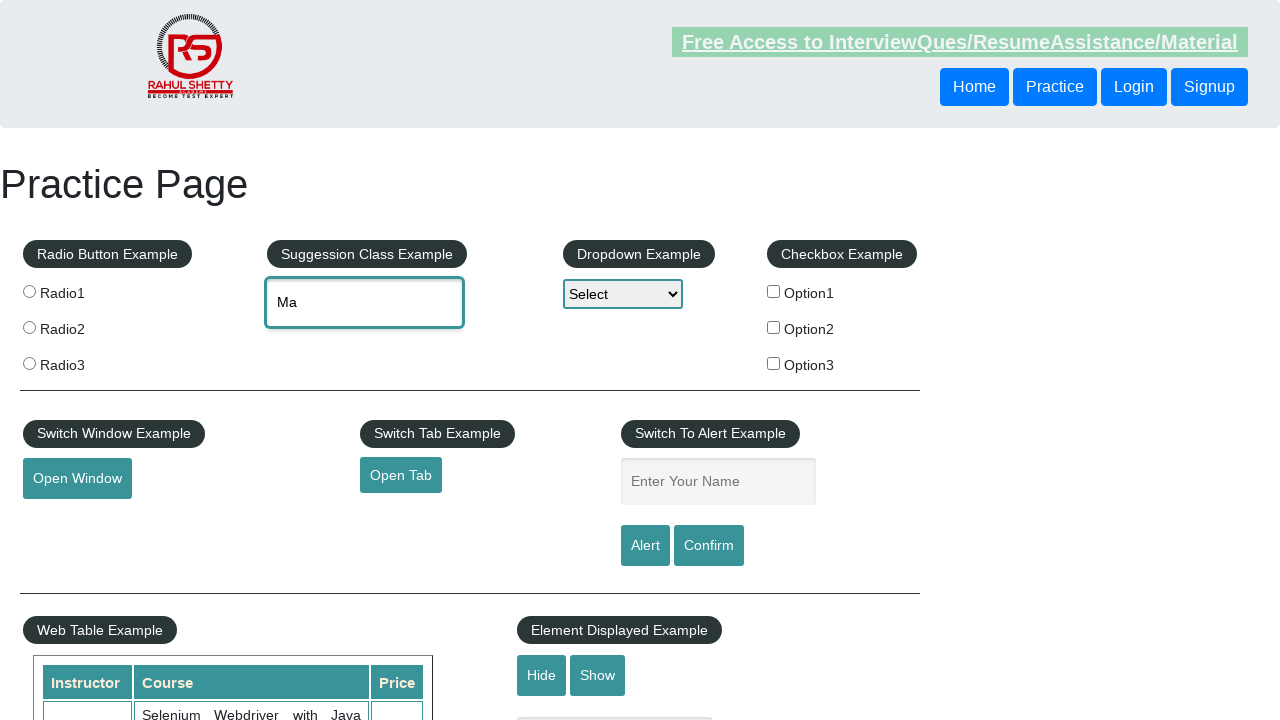

Waited for autocomplete suggestions to appear
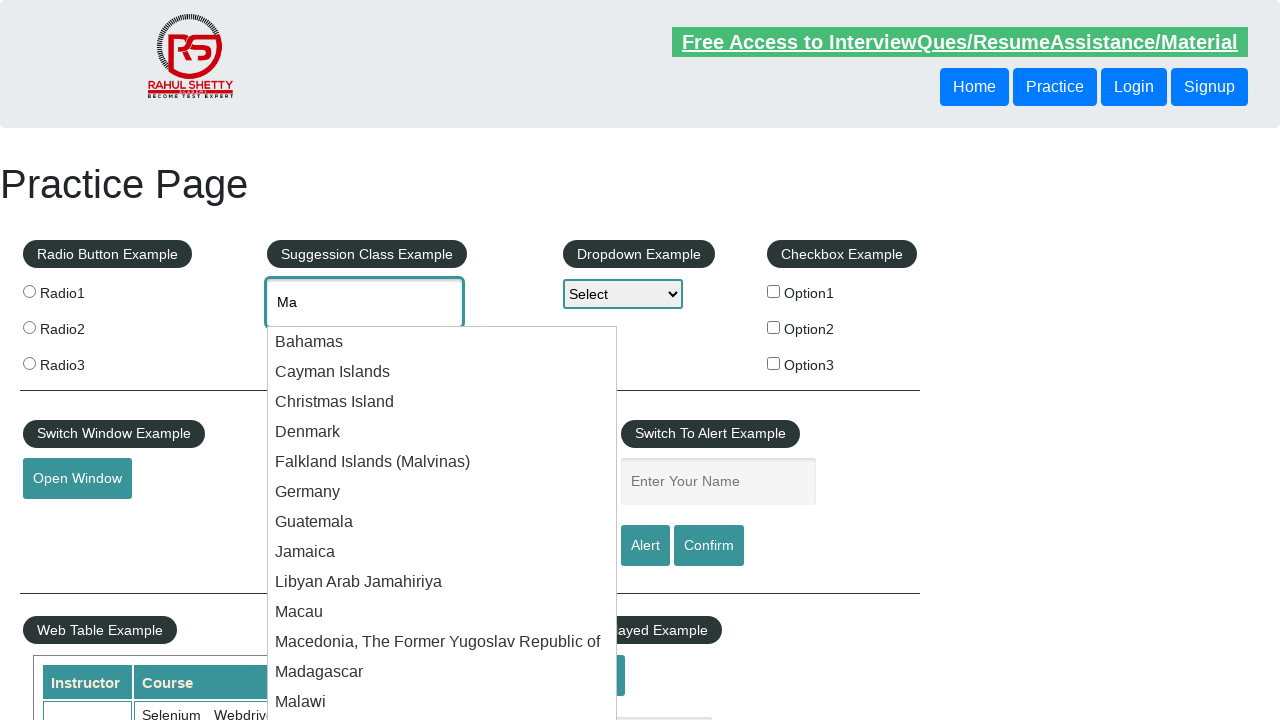

Retrieved list of autocomplete suggestions
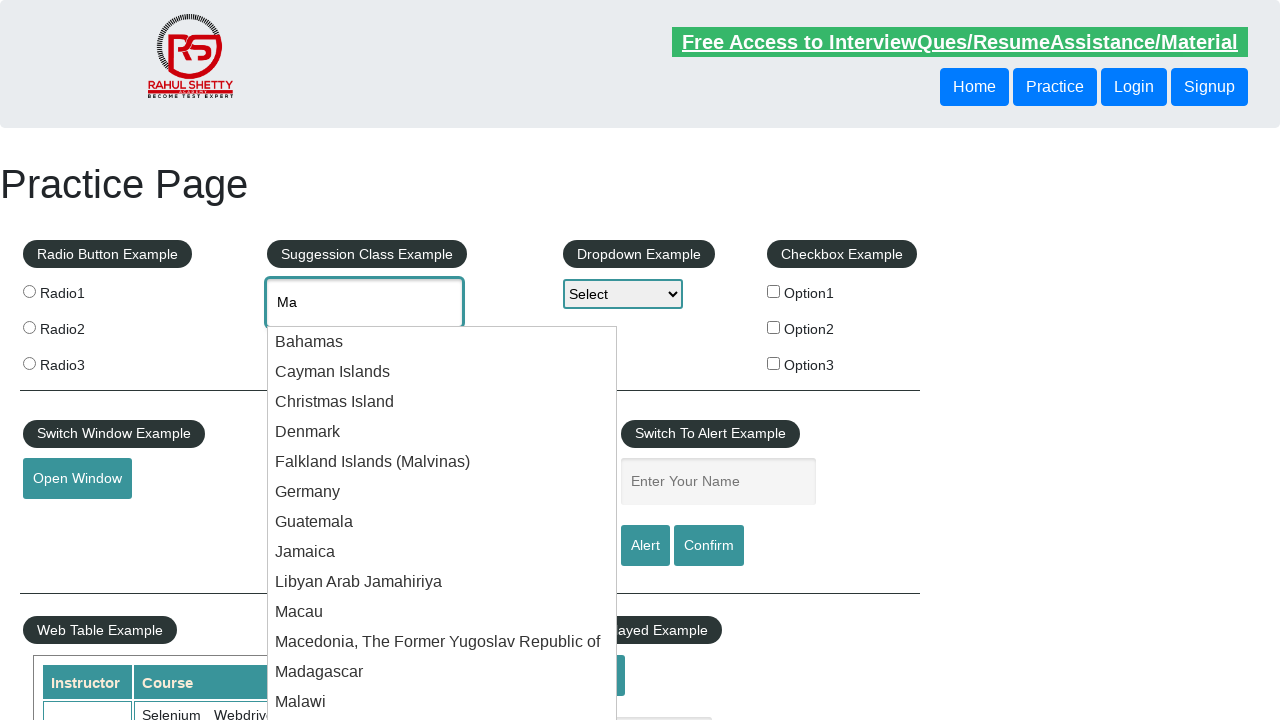

Clicked on the 10th autocomplete suggestion at (442, 612) on .ui-menu-item-wrapper >> nth=9
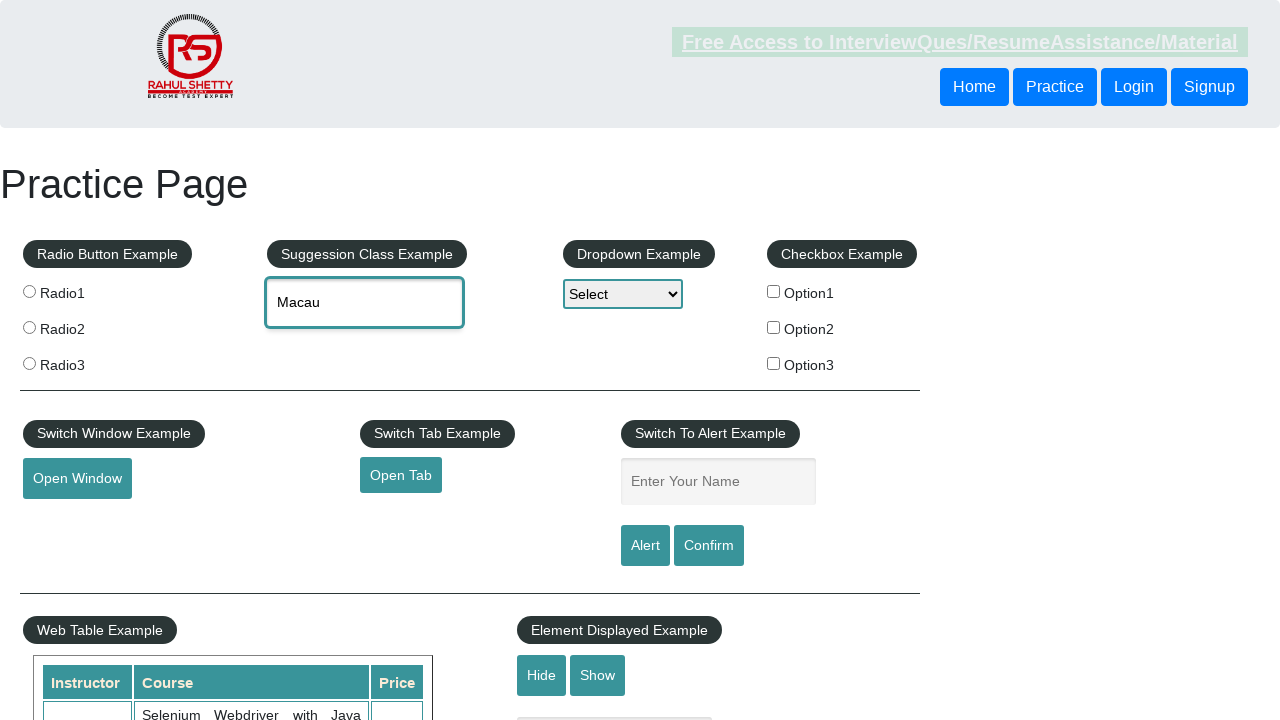

Cleared the autocomplete field on #autocomplete
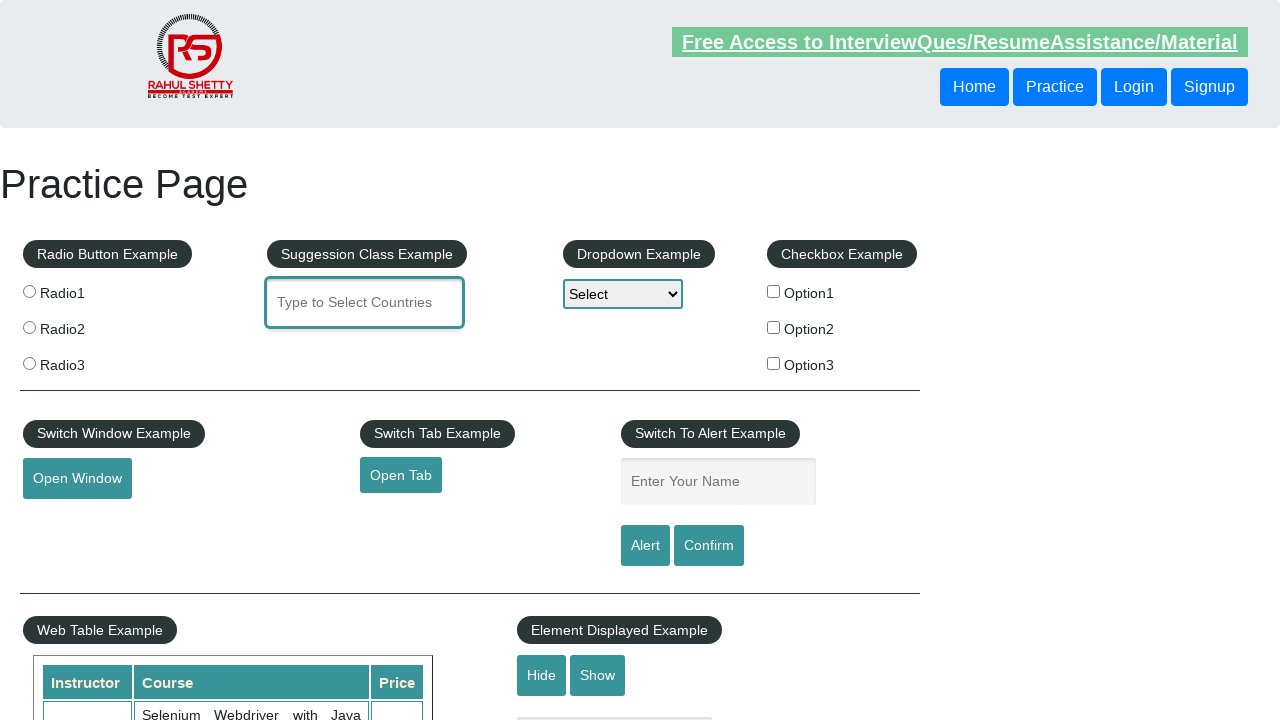

Filled autocomplete field with 'In' on #autocomplete
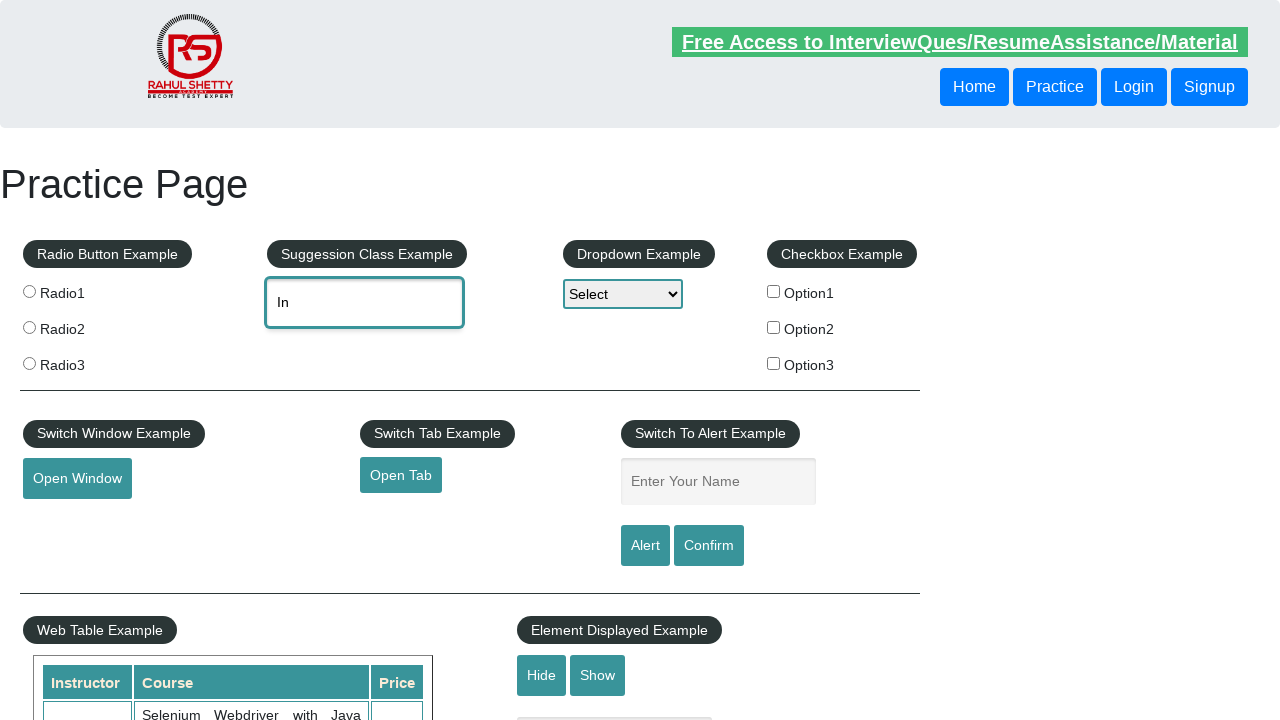

Waited for autocomplete suggestions to appear again
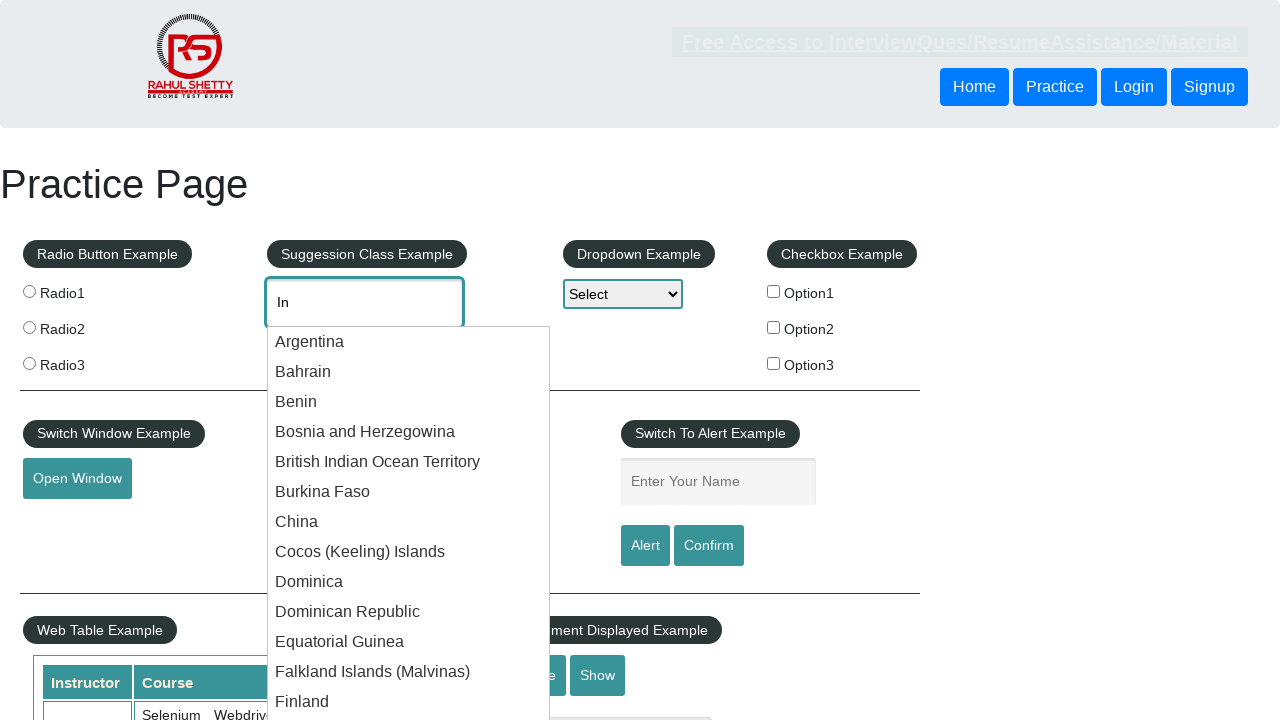

Retrieved updated list of autocomplete suggestions
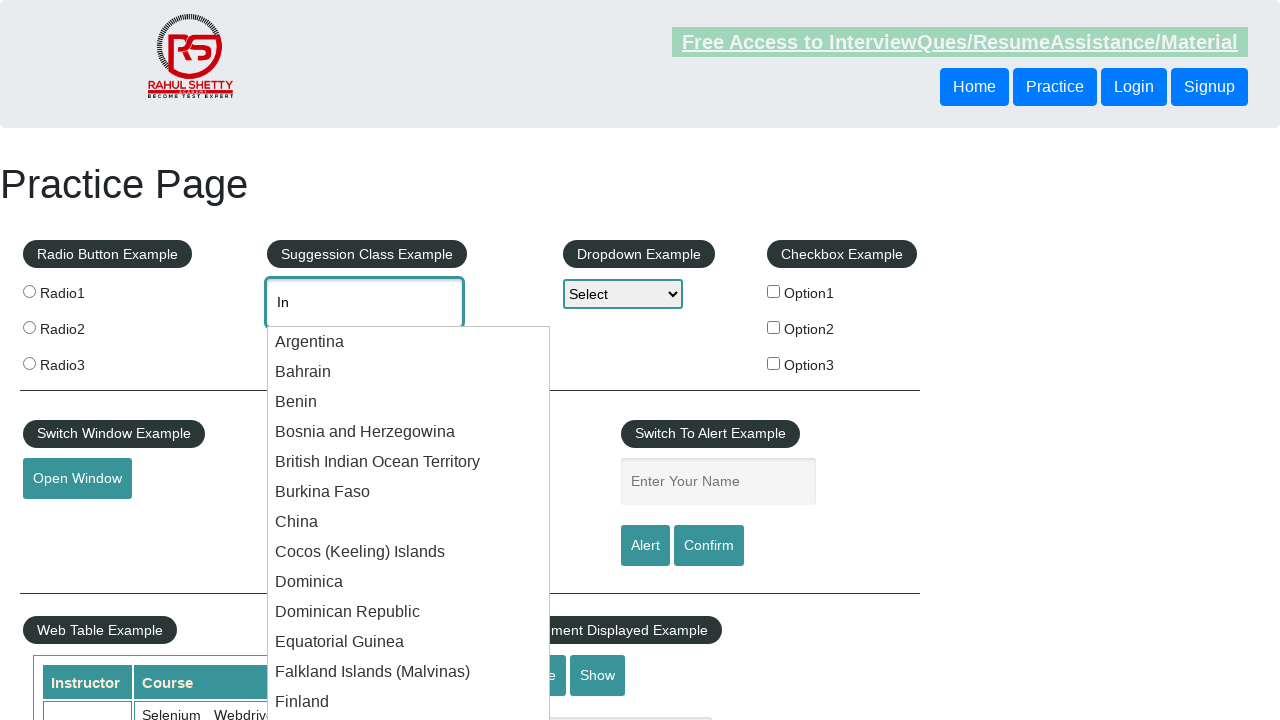

Clicked on the 16th autocomplete suggestion at (409, 361) on .ui-menu-item-wrapper >> nth=15
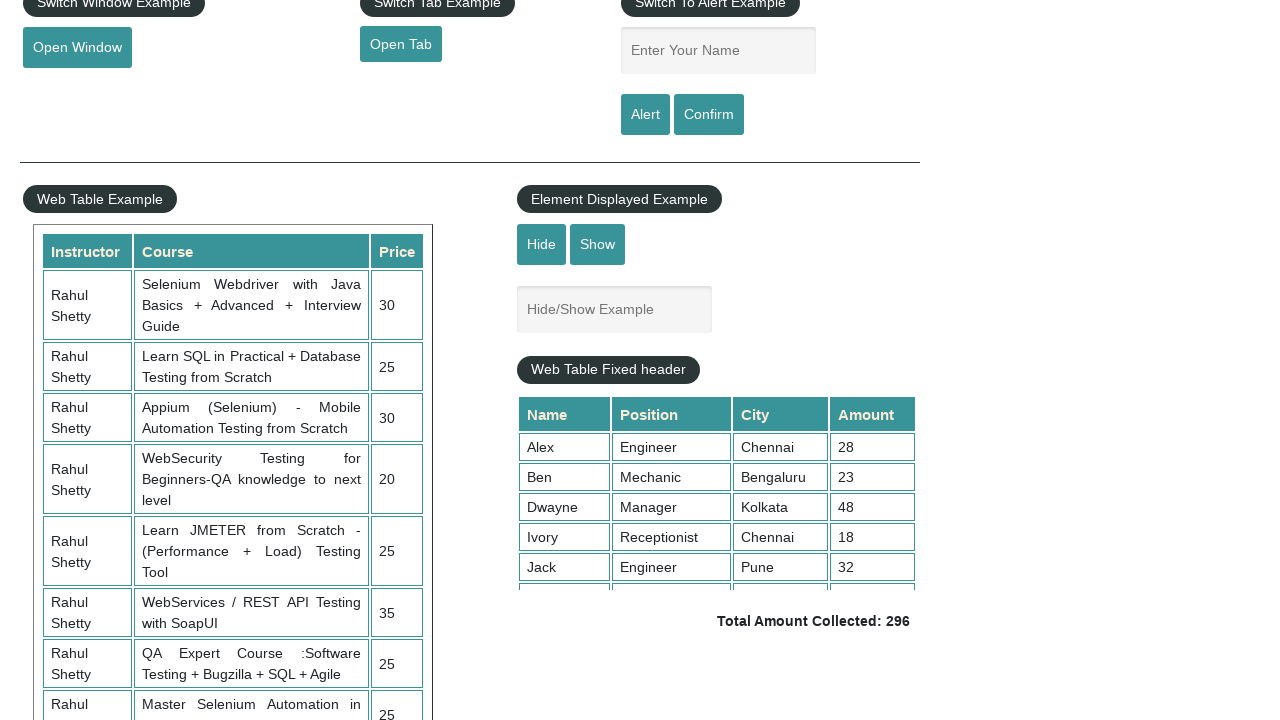

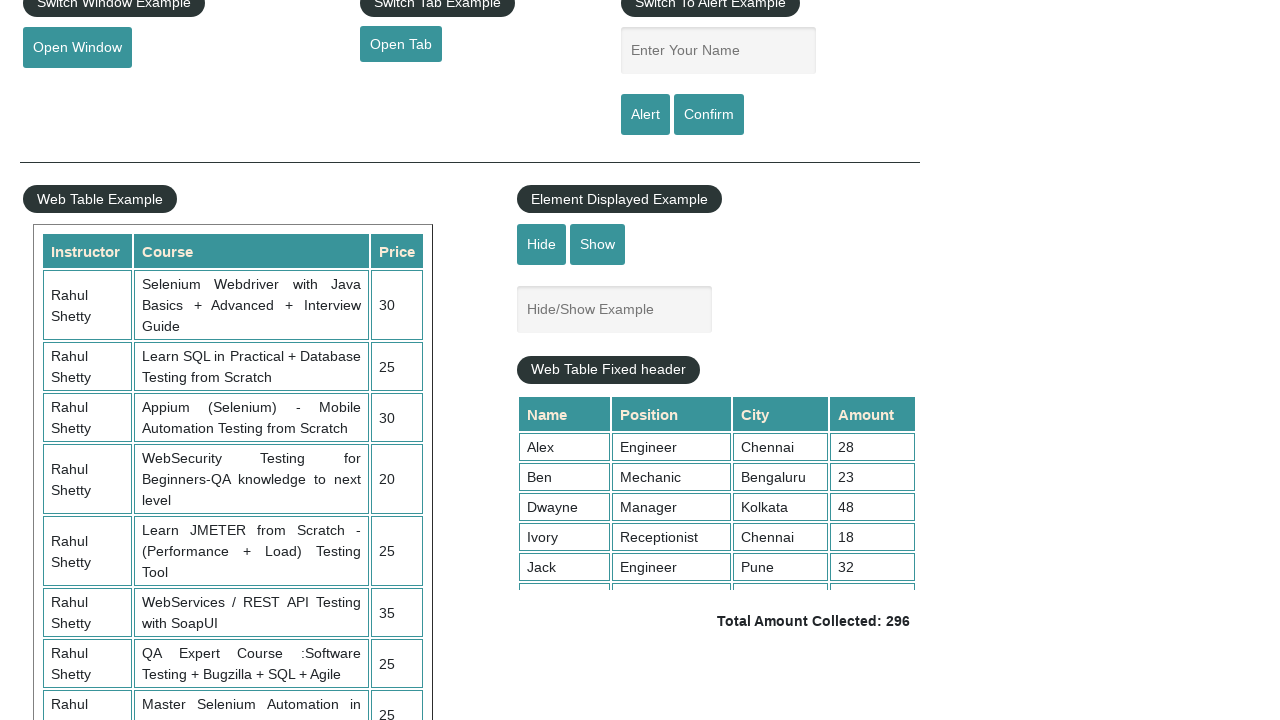